Tests right-click (context click) functionality on a jQuery context menu demo page by locating a target element and performing a right-click action to trigger the context menu.

Starting URL: https://medialize.github.io/jQuery-contextMenu/demo.html

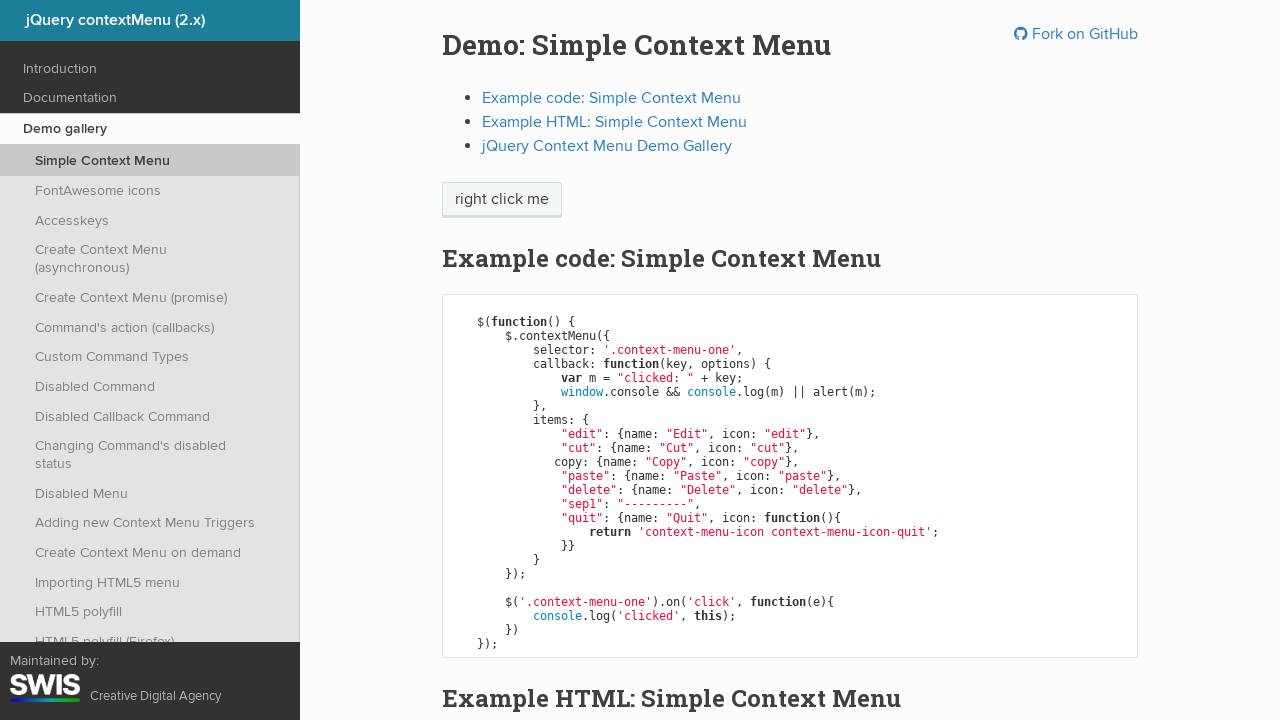

Located right-click target element with selector 'span.context-menu-one'
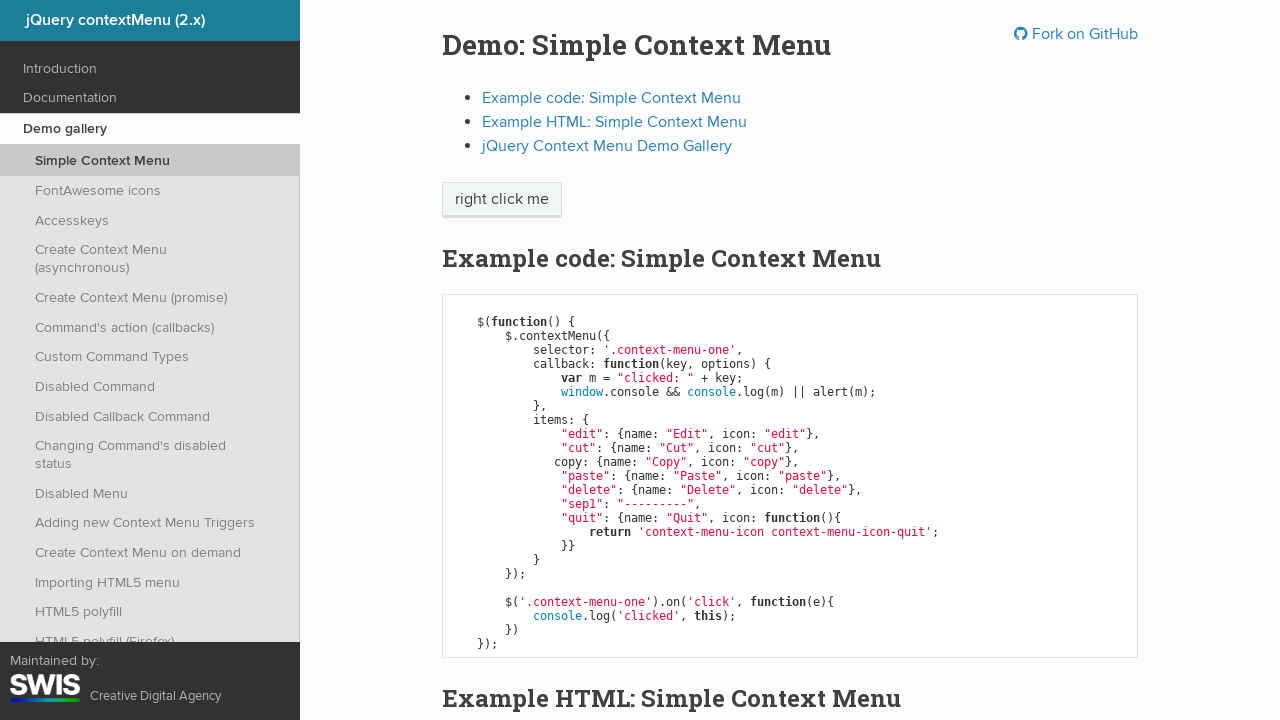

Target element became visible
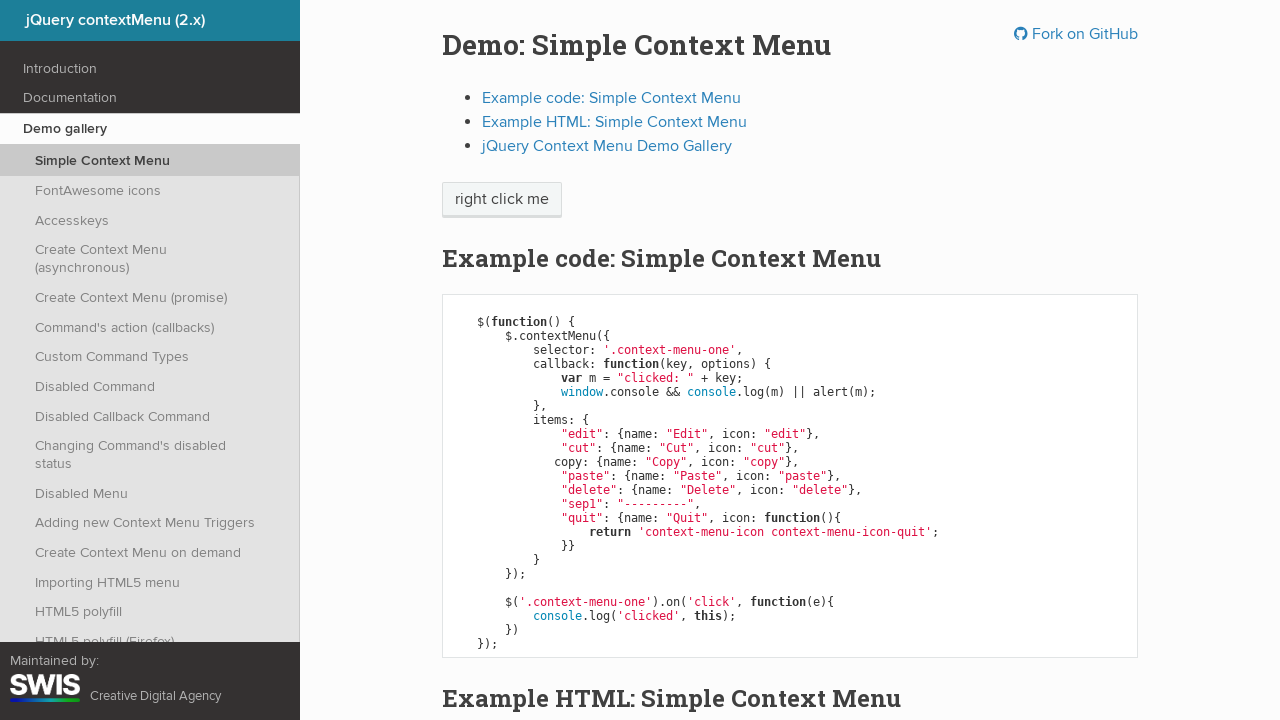

Performed right-click on target element to trigger context menu at (502, 200) on span.context-menu-one
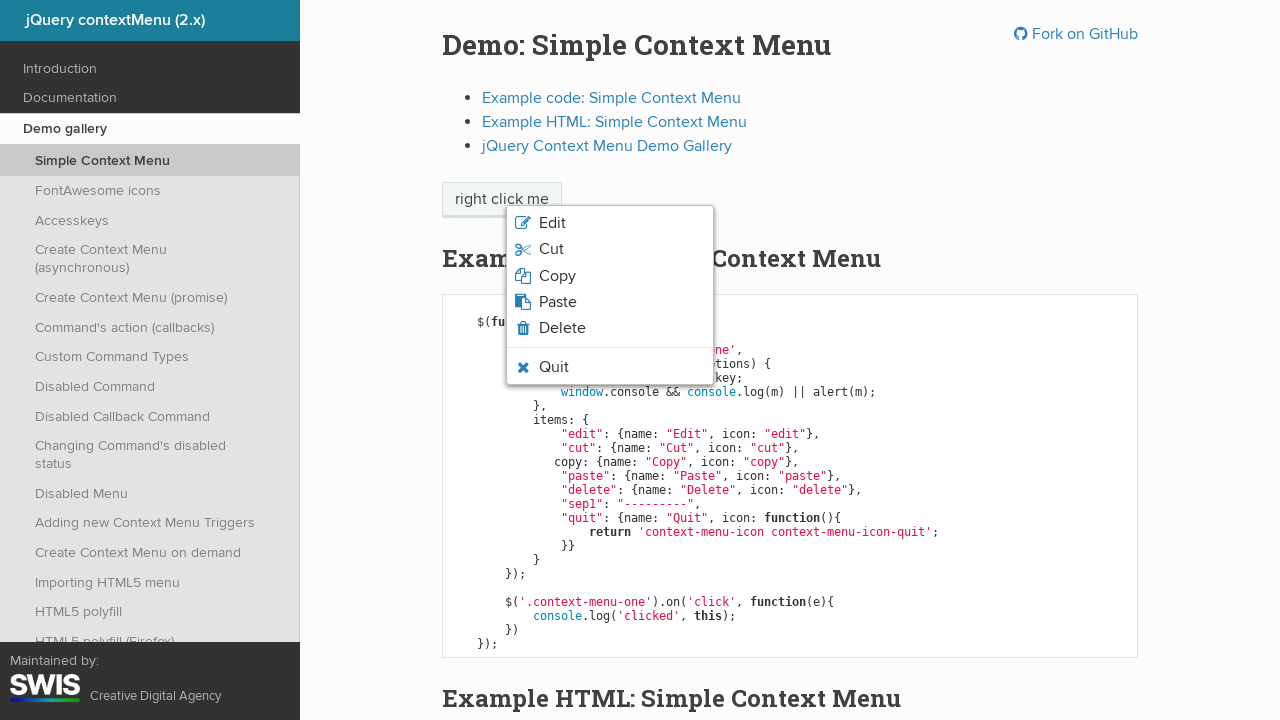

Context menu appeared with selector '.context-menu-list'
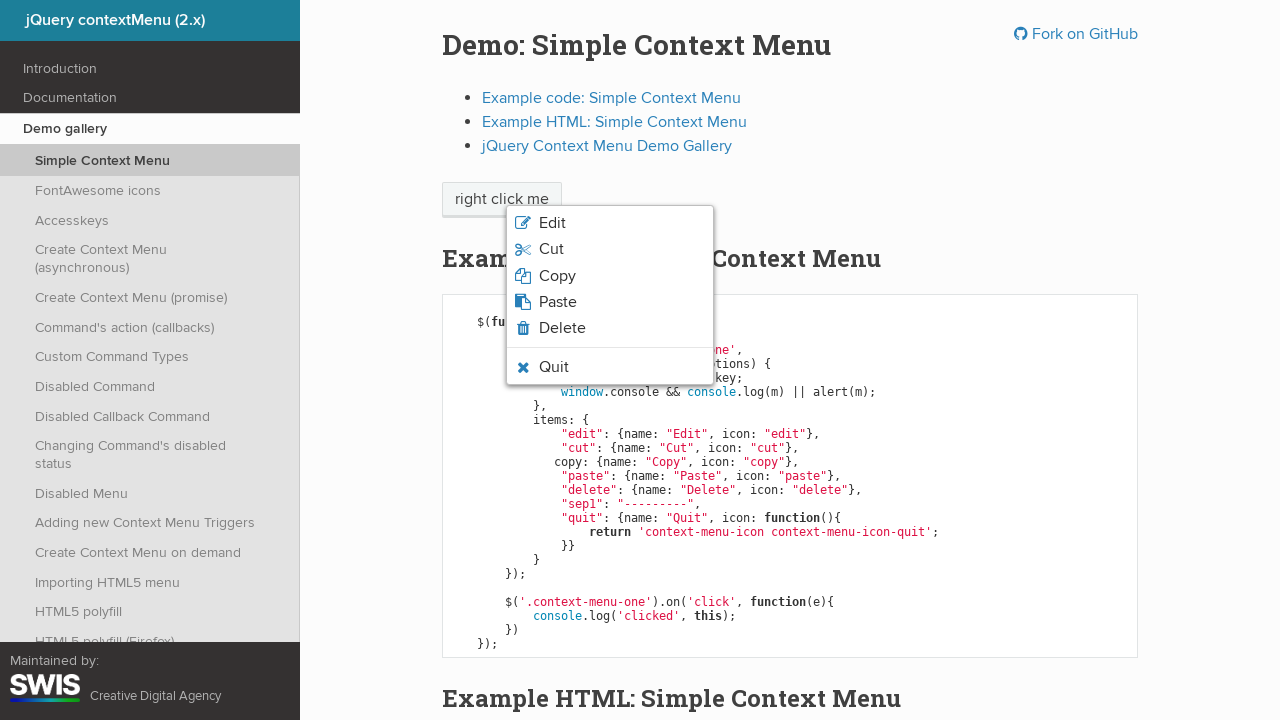

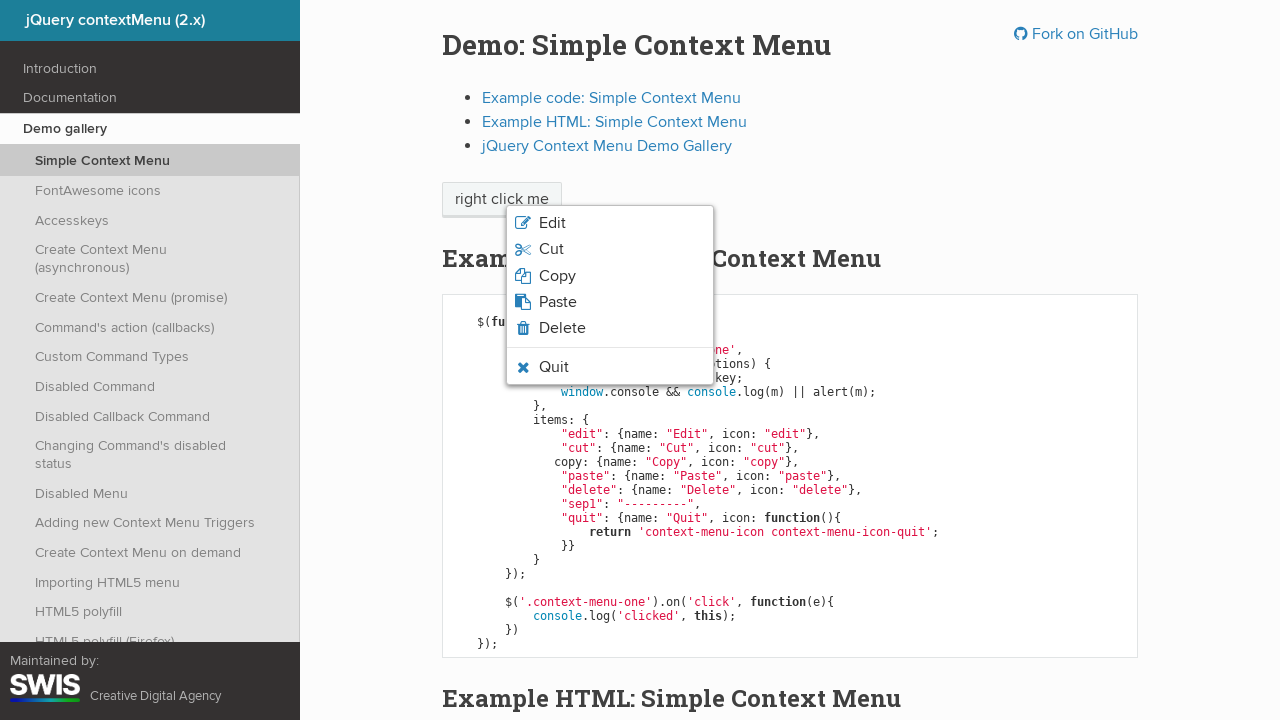